Navigates to a practice automation page, scrolls down to view a table, and verifies the table structure by checking that rows and columns exist

Starting URL: https://www.rahulshettyacademy.com/AutomationPractice/

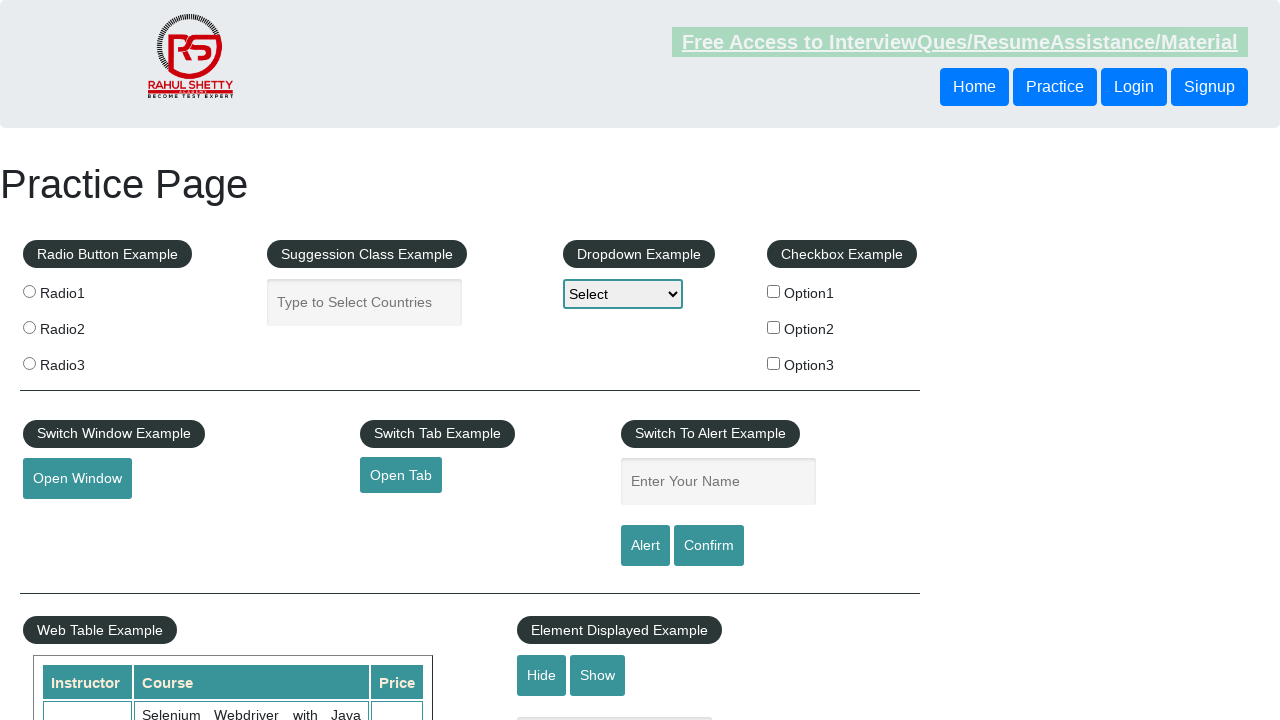

Scrolled down 600 pixels to view the table section
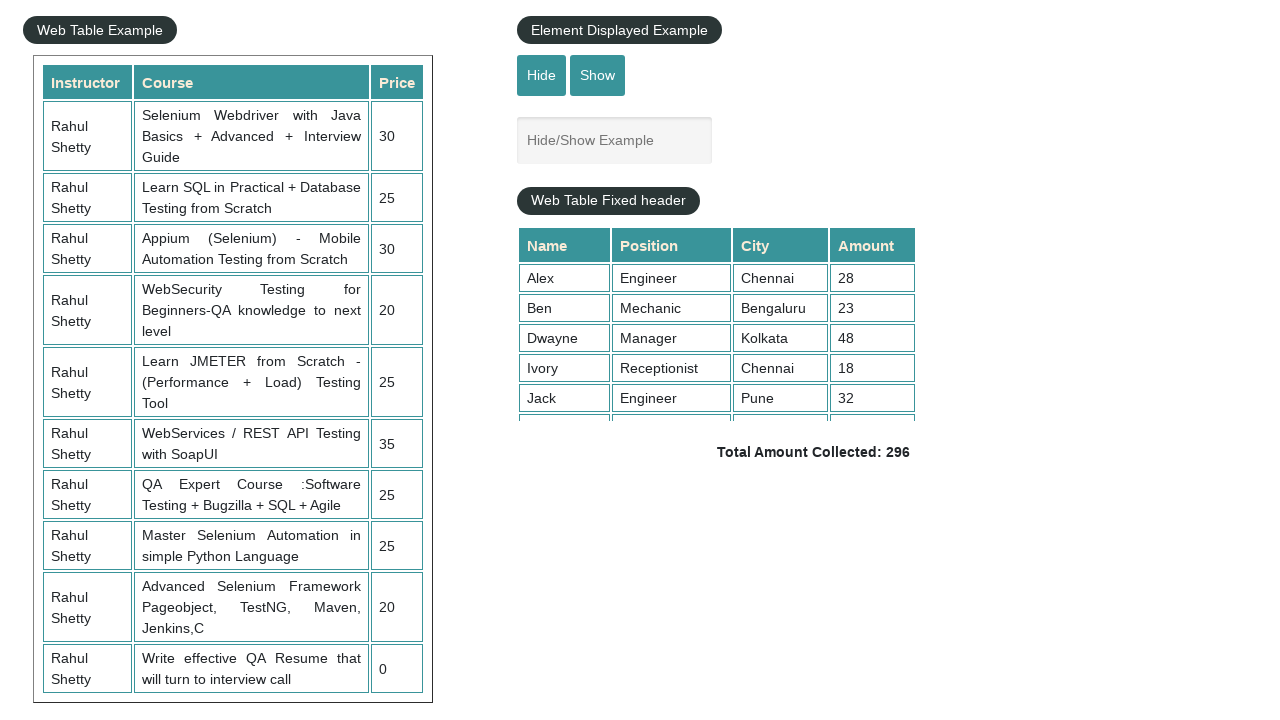

Waited for table rows to be visible
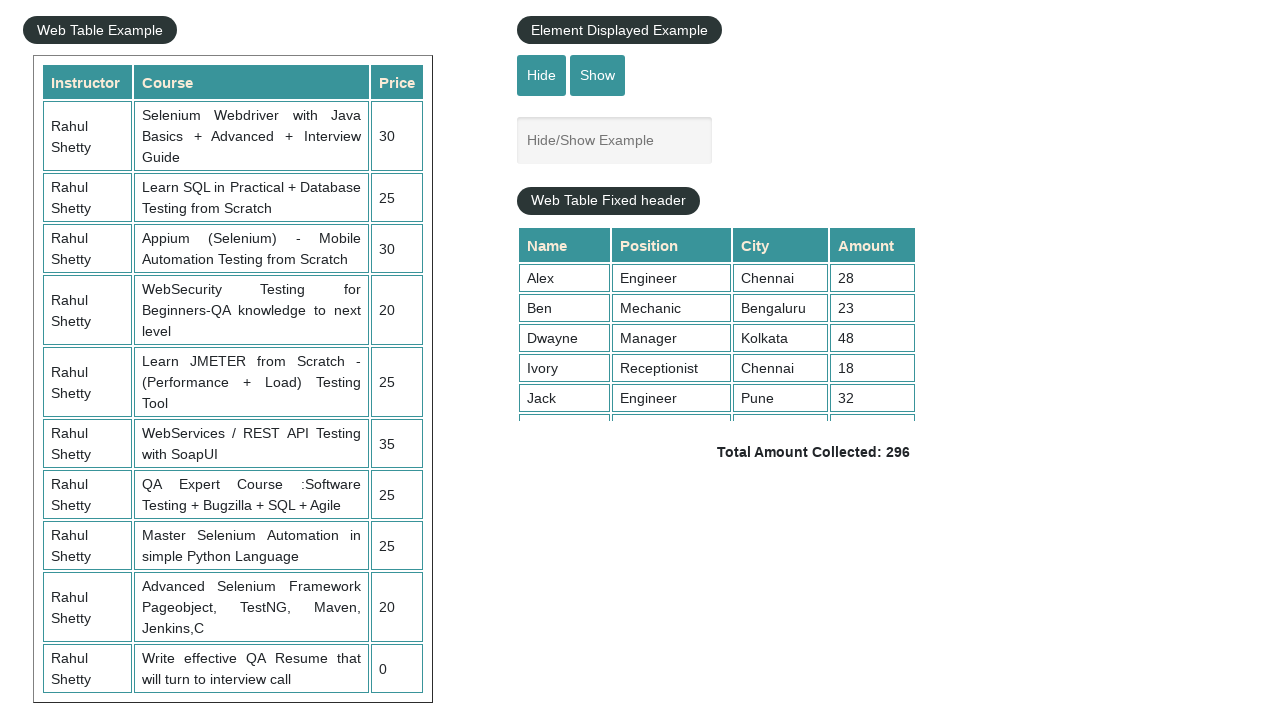

Verified table columns exist in the third row
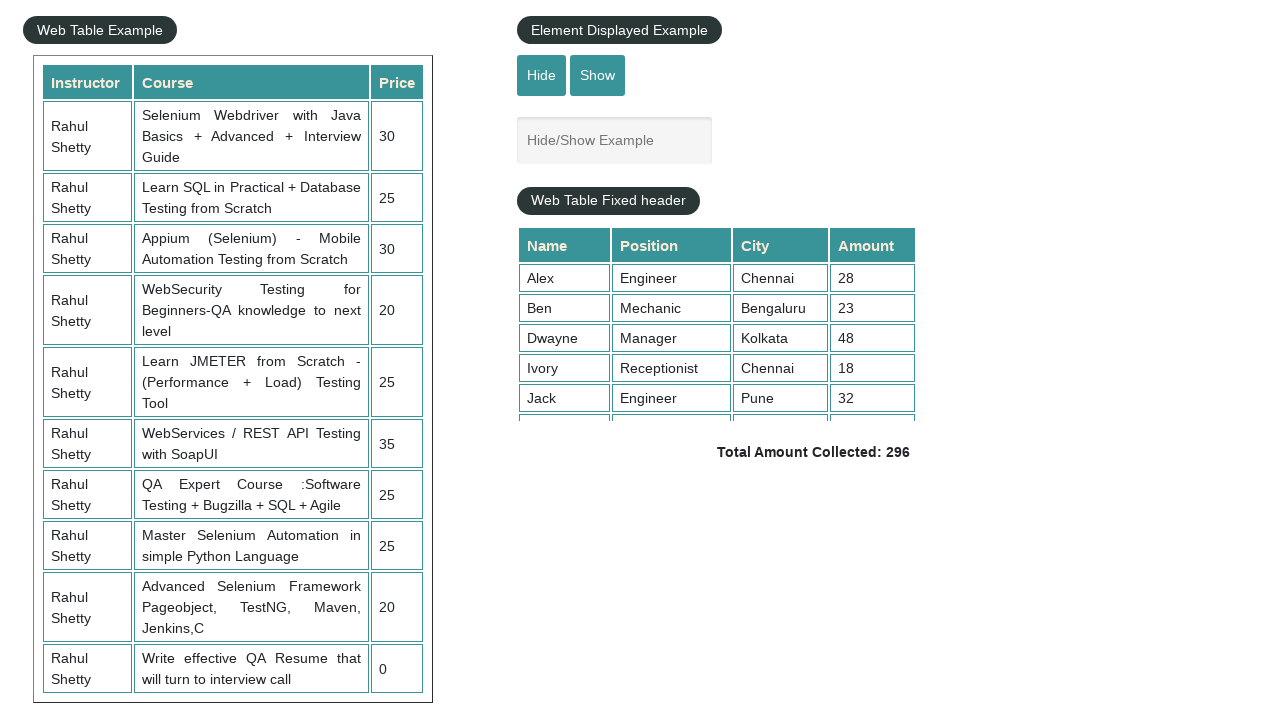

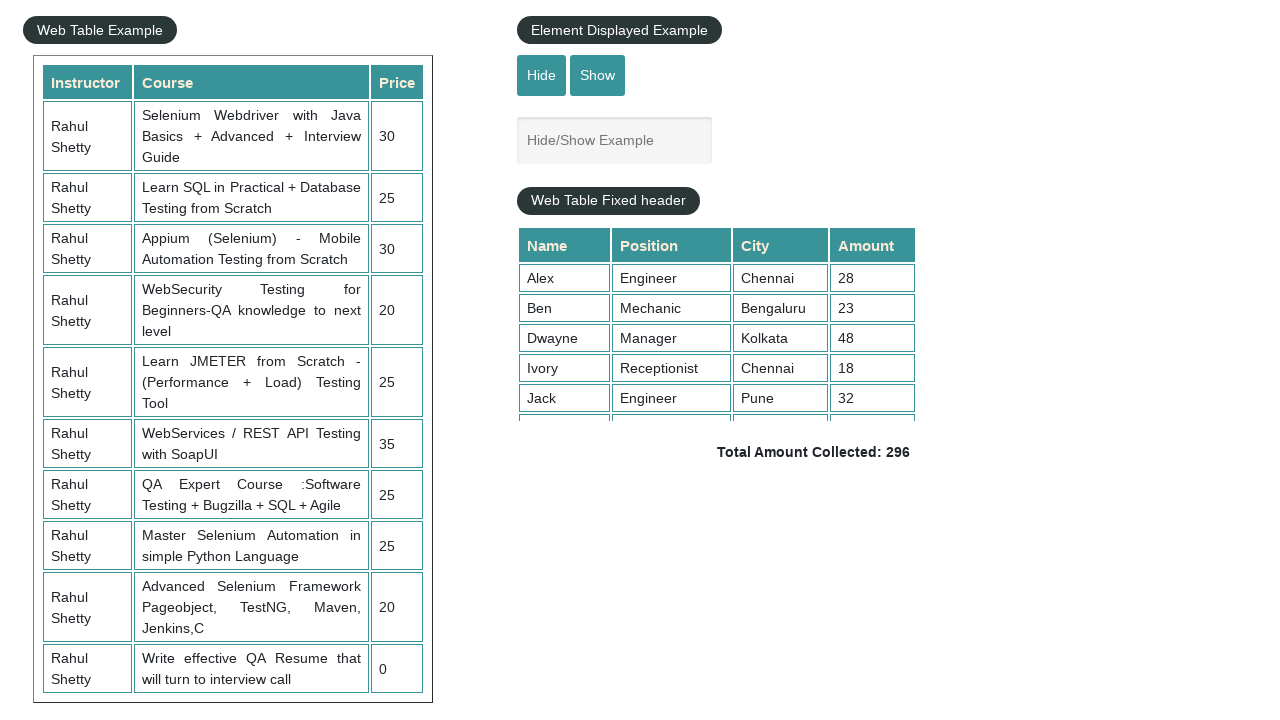